Tests browser navigation commands by clicking on A/B Testing link, then demonstrating back, forward, navigate to URL, and refresh operations

Starting URL: https://the-internet.herokuapp.com/

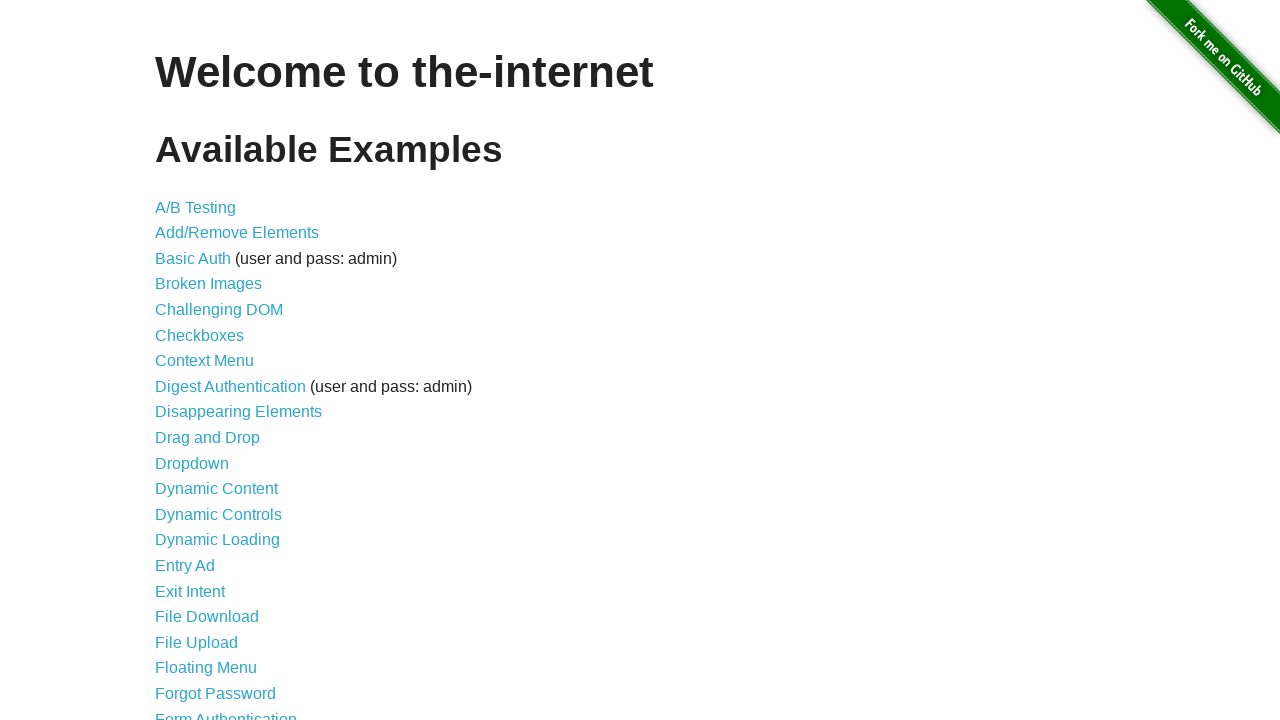

Clicked on A/B Testing link at (196, 207) on xpath=//*[@id='content']/ul/li[1]/a
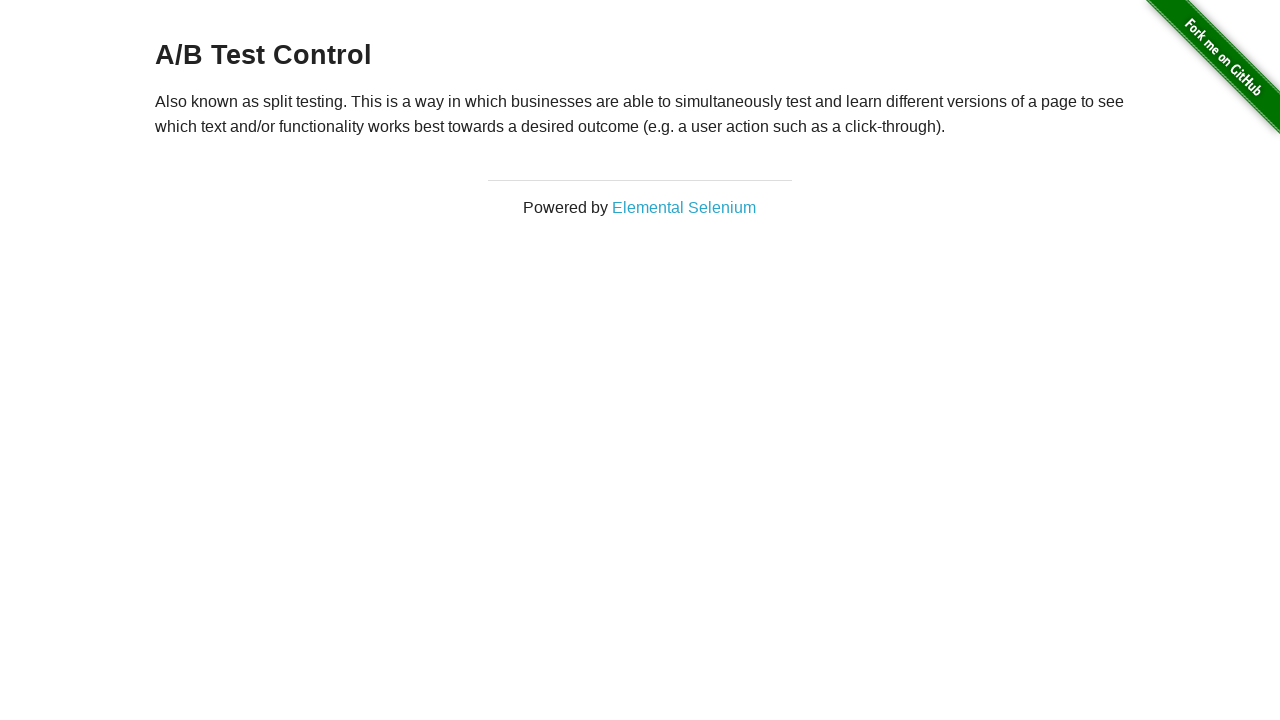

Navigated back to main page
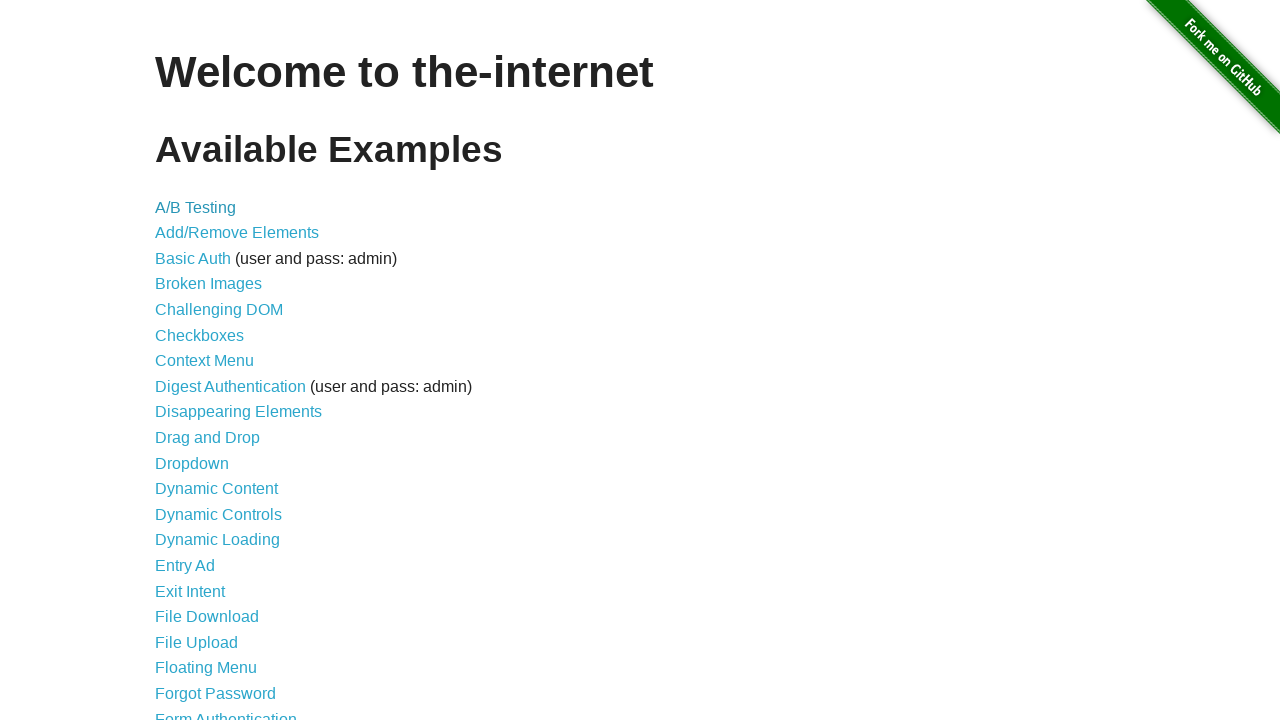

Navigated forward to A/B Testing page
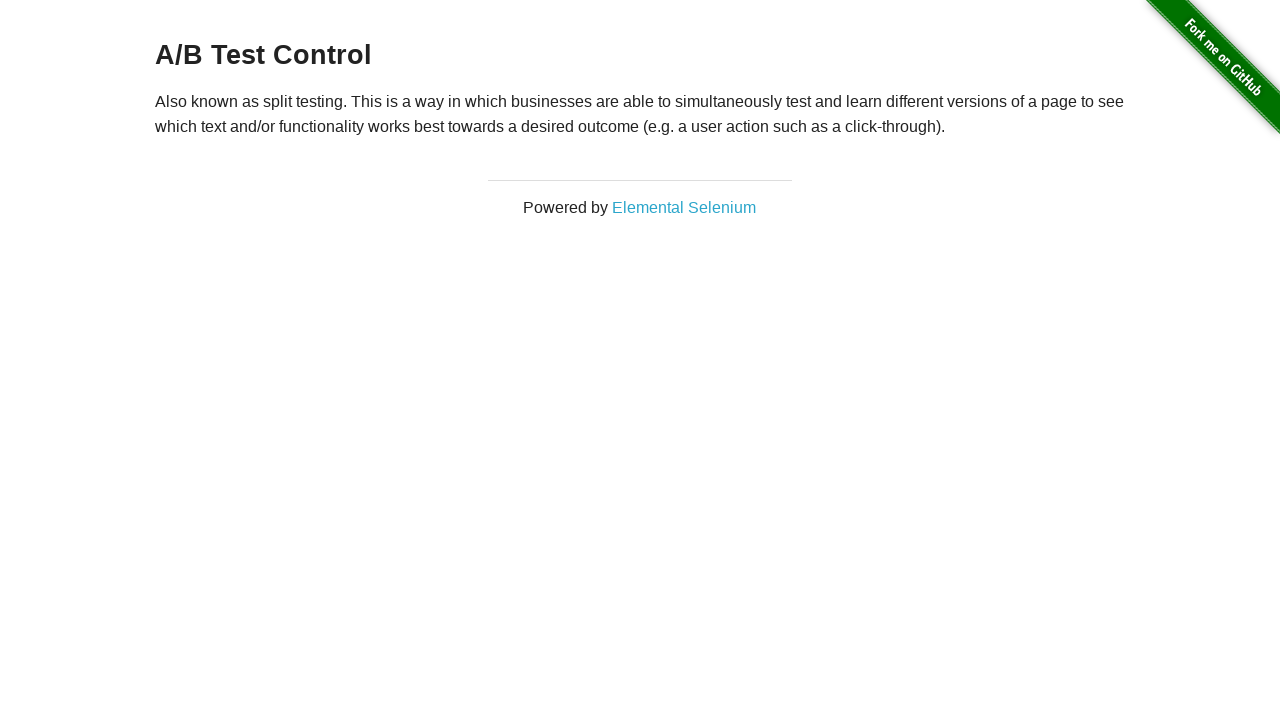

Navigated to home page at https://the-internet.herokuapp.com/
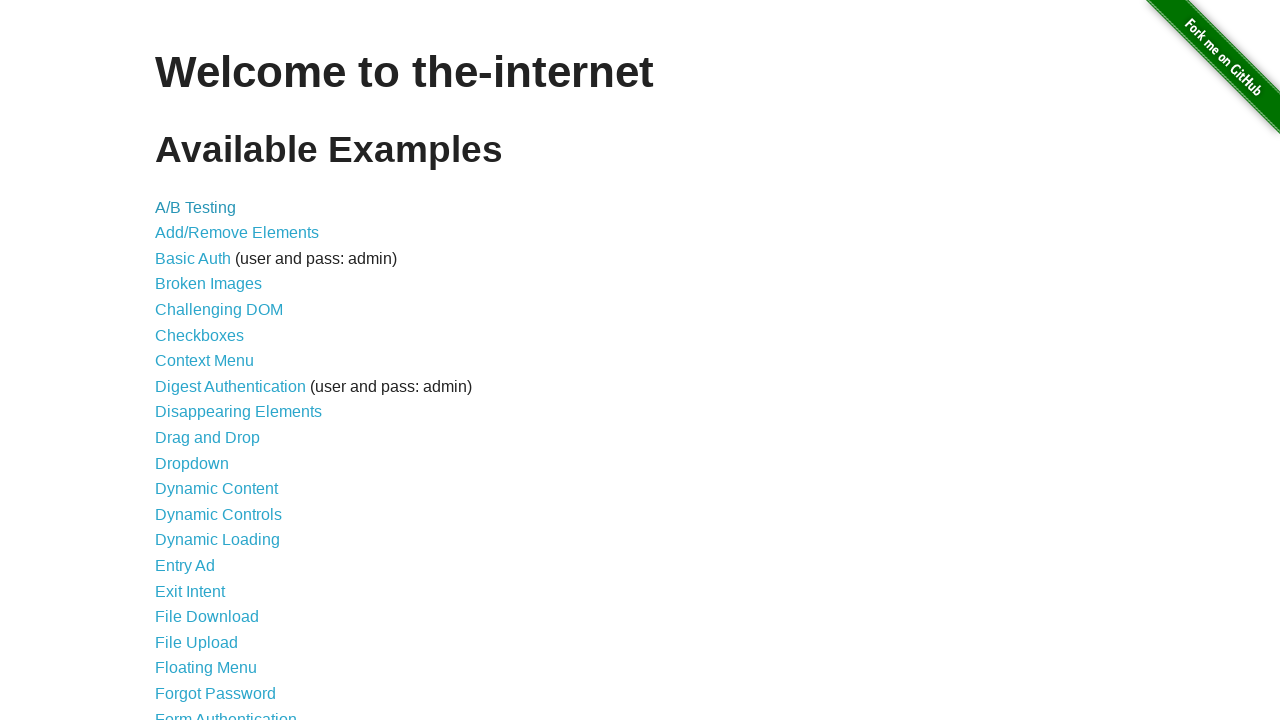

Refreshed the page
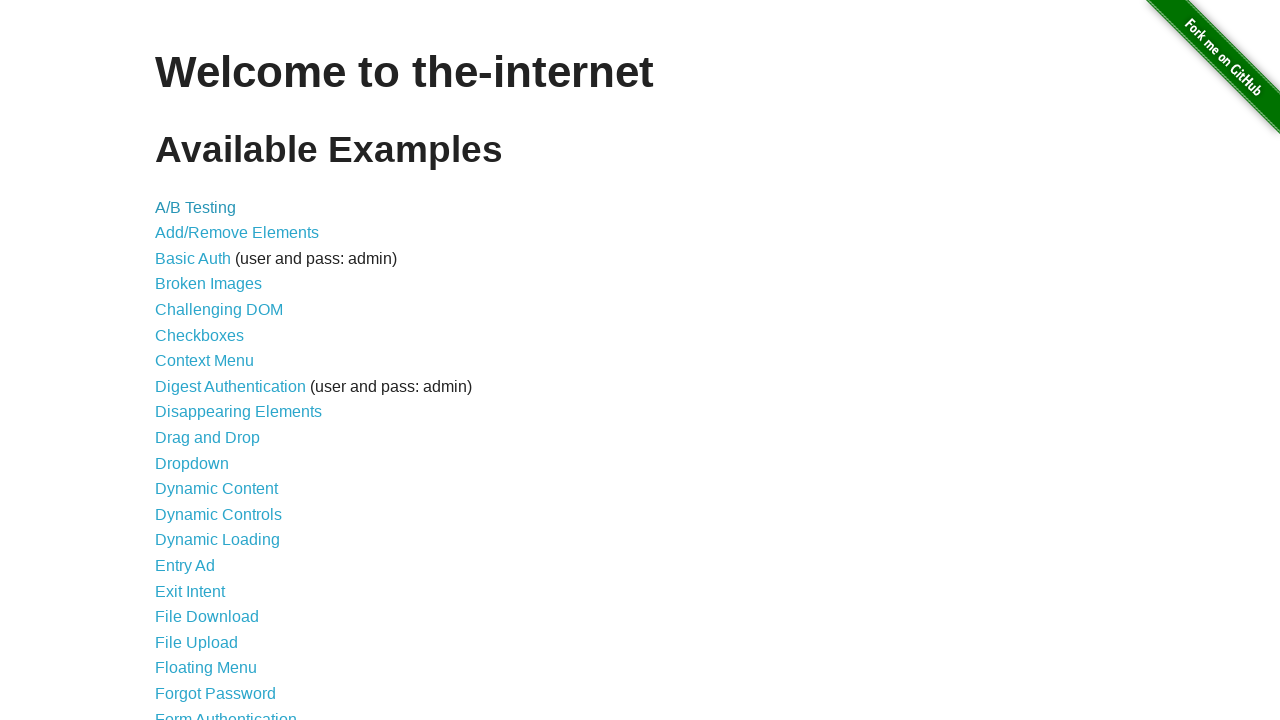

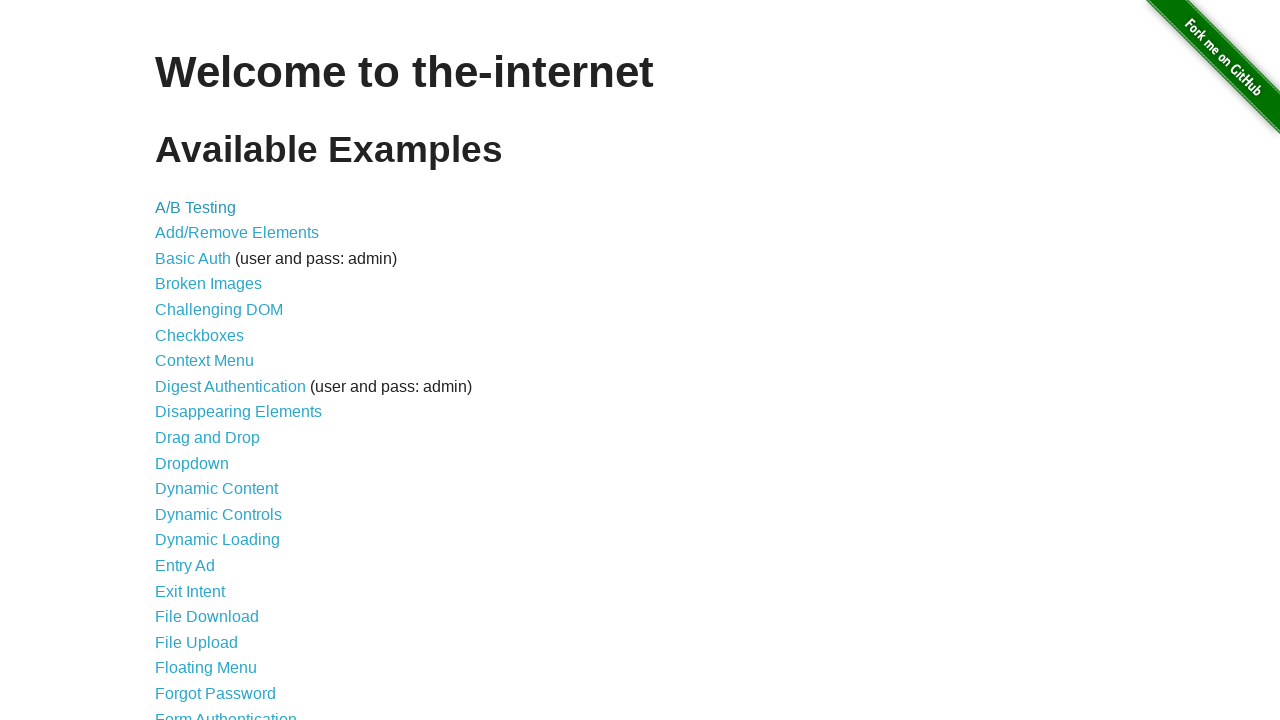